Tests an e-commerce grocery shopping flow by searching for products containing "on", adding all matching products to cart, proceeding to checkout, and applying a promo code to verify discount is applied.

Starting URL: https://rahulshettyacademy.com/seleniumPractise/#/

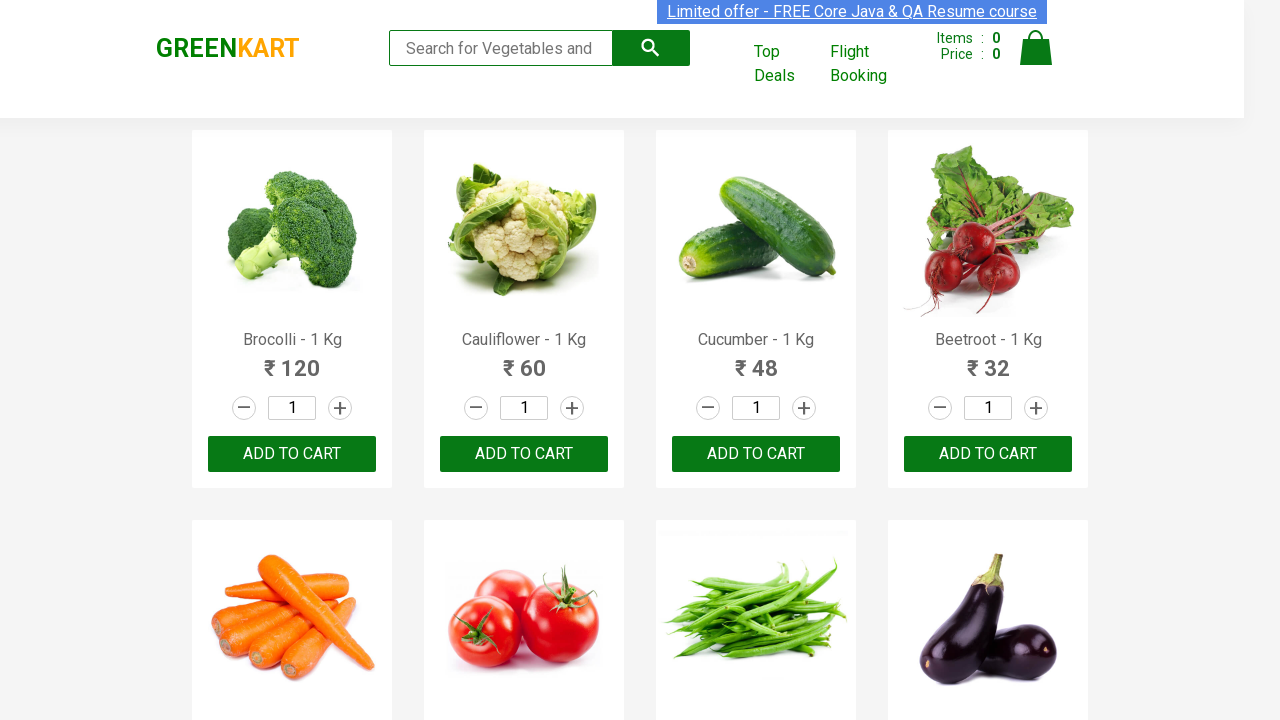

Filled search field with 'on' to find products on input.search-keyword
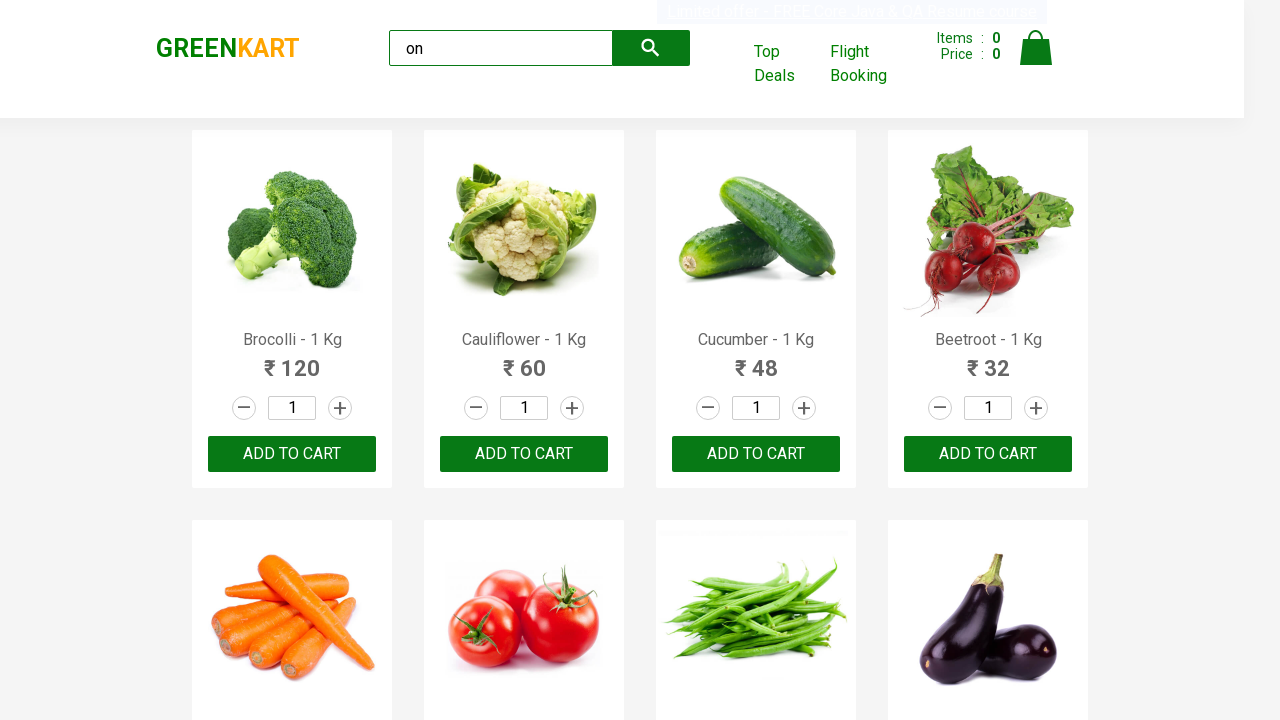

Waited 3 seconds for search results to load
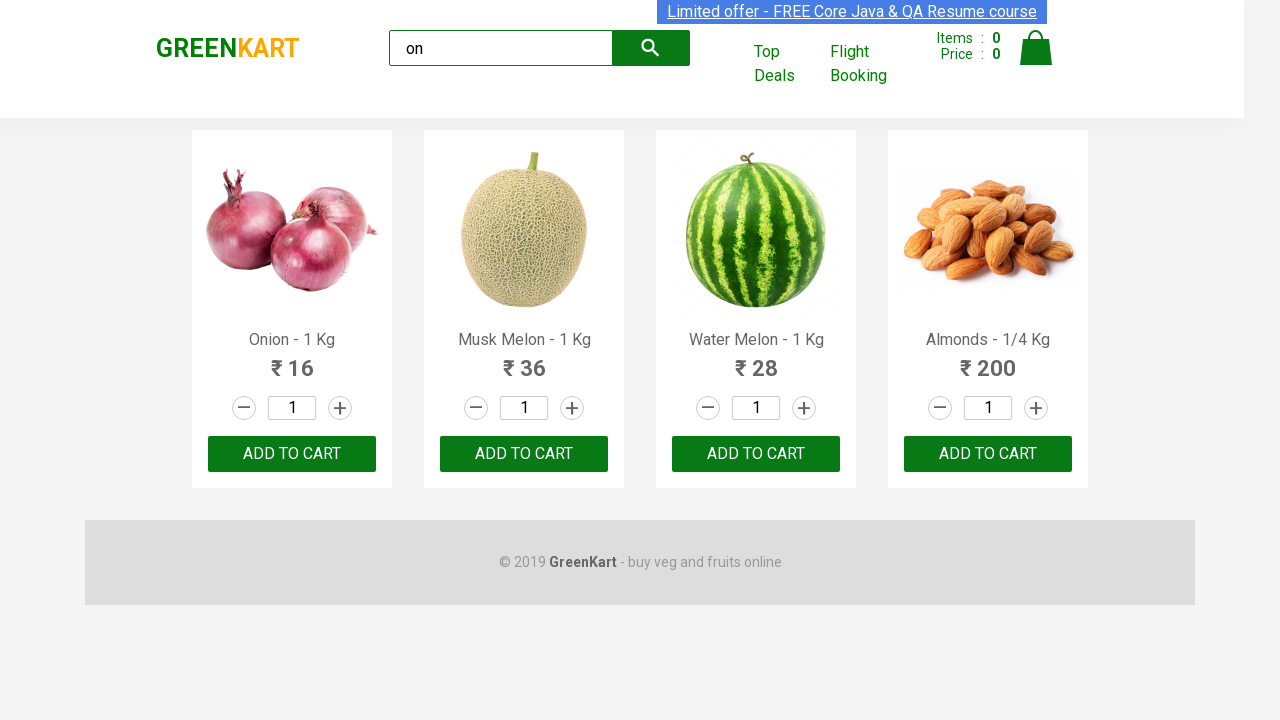

Found 4 'Add to Cart' buttons for matching products
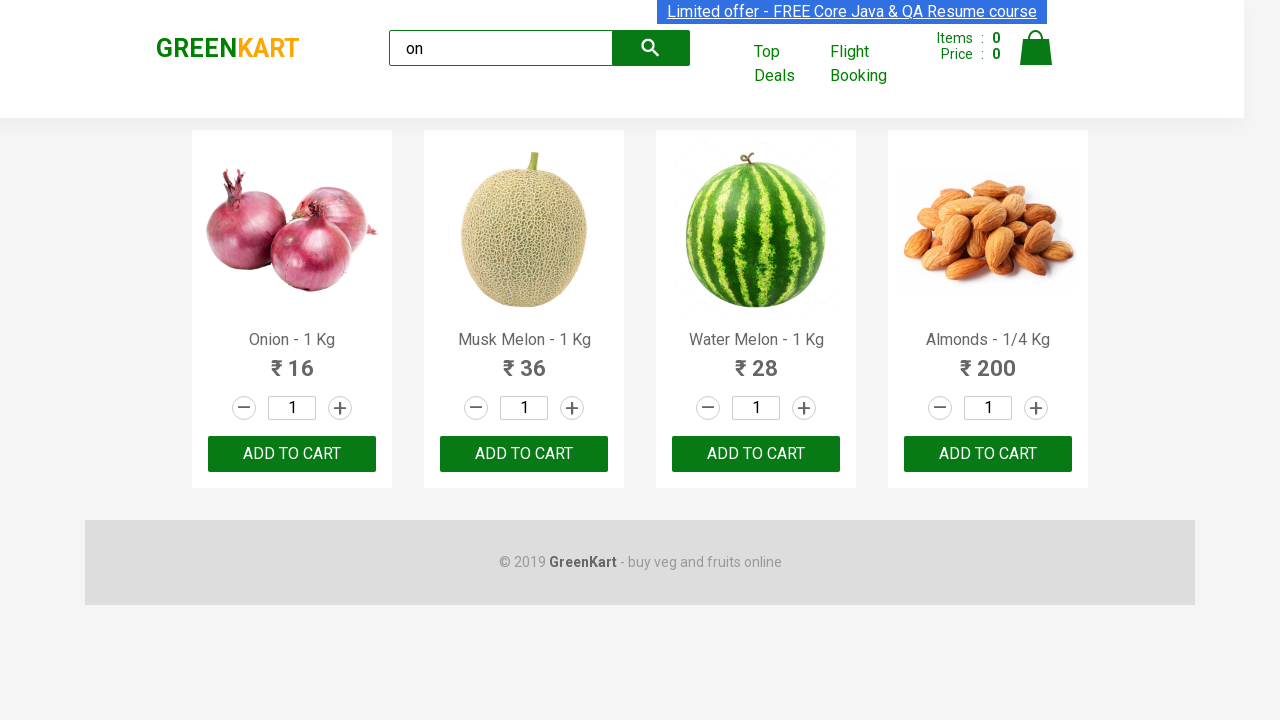

Clicked 'Add to Cart' button for a product at (292, 454) on xpath=//div[@class='product-action']/button >> nth=0
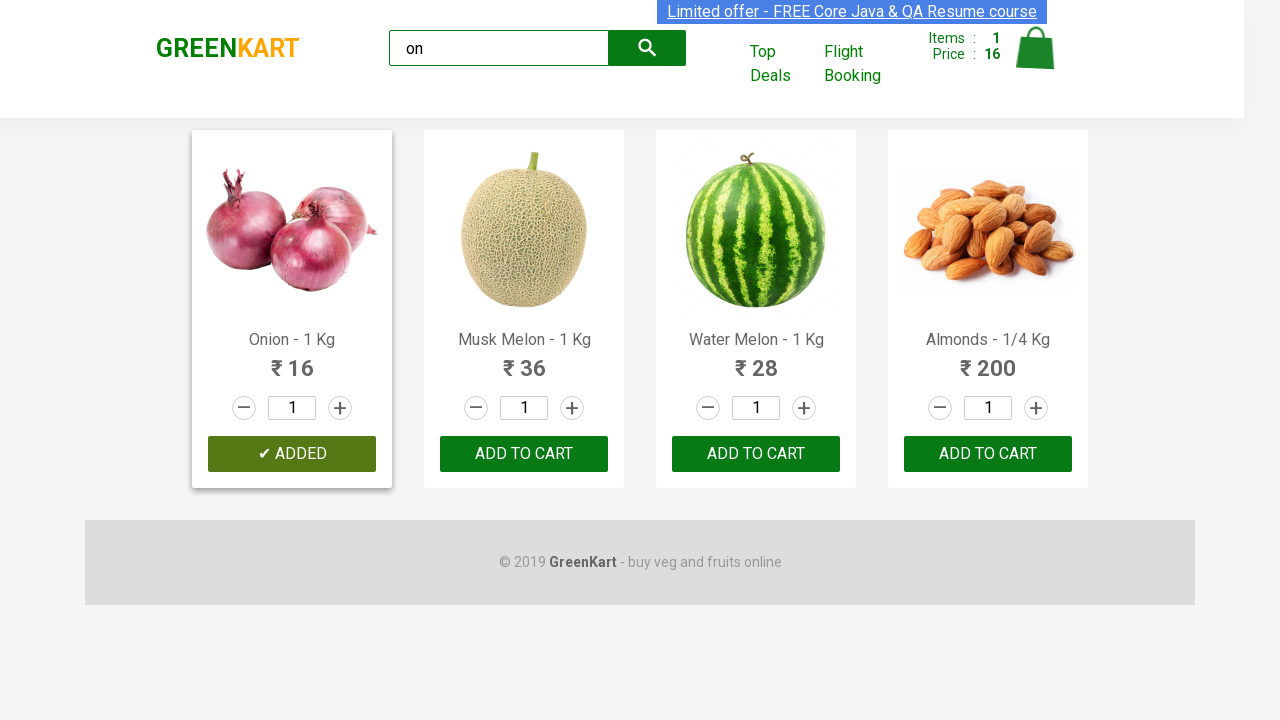

Clicked 'Add to Cart' button for a product at (524, 454) on xpath=//div[@class='product-action']/button >> nth=1
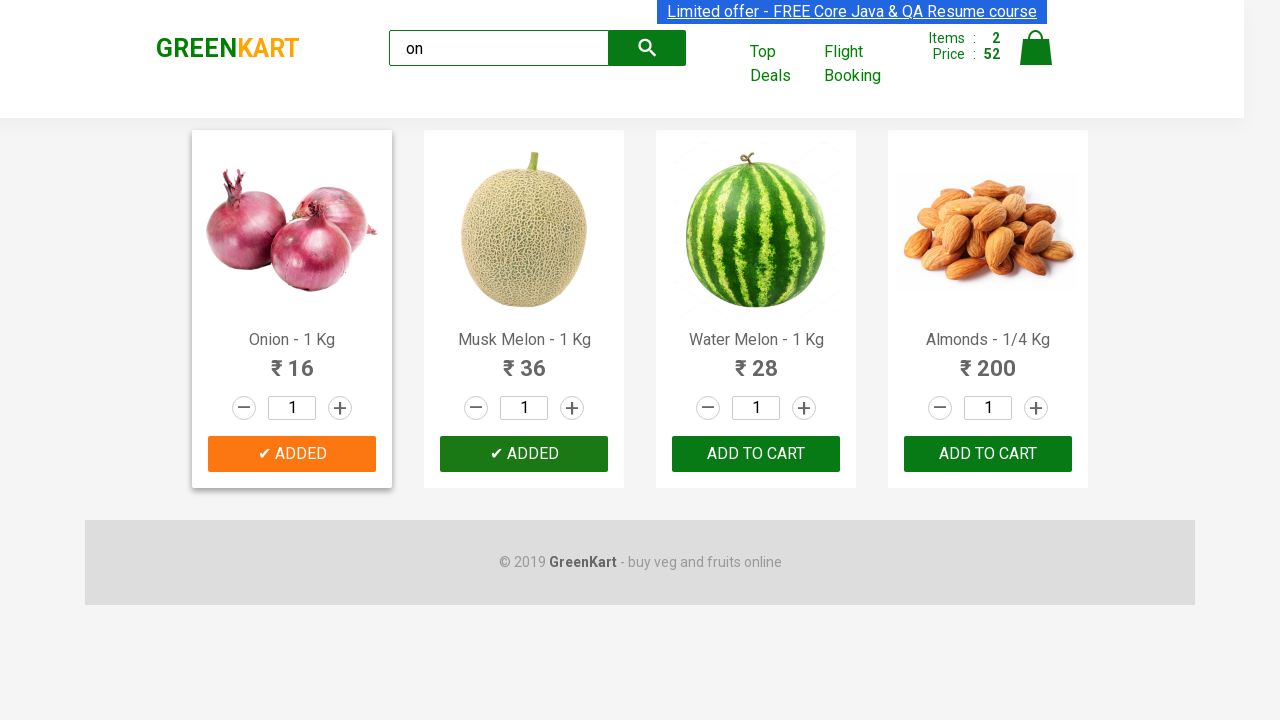

Clicked 'Add to Cart' button for a product at (756, 454) on xpath=//div[@class='product-action']/button >> nth=2
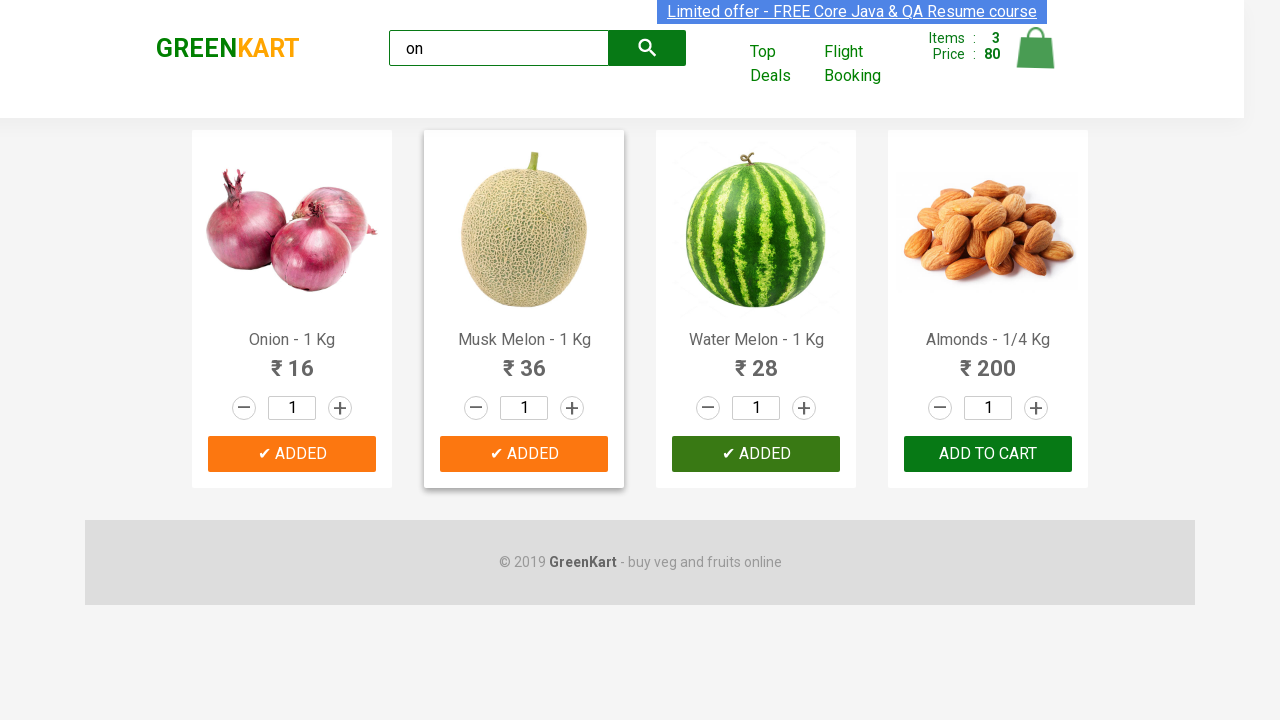

Clicked 'Add to Cart' button for a product at (988, 454) on xpath=//div[@class='product-action']/button >> nth=3
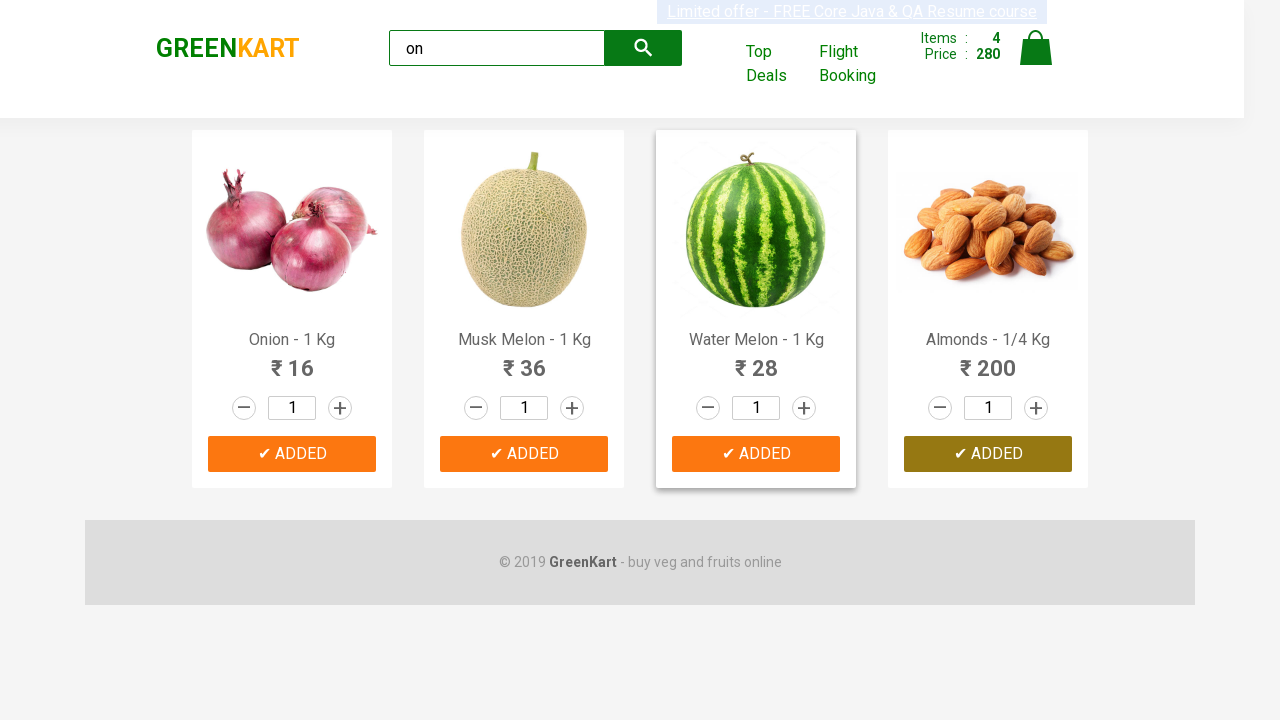

Clicked on cart icon to view cart at (1036, 48) on img[alt='Cart']
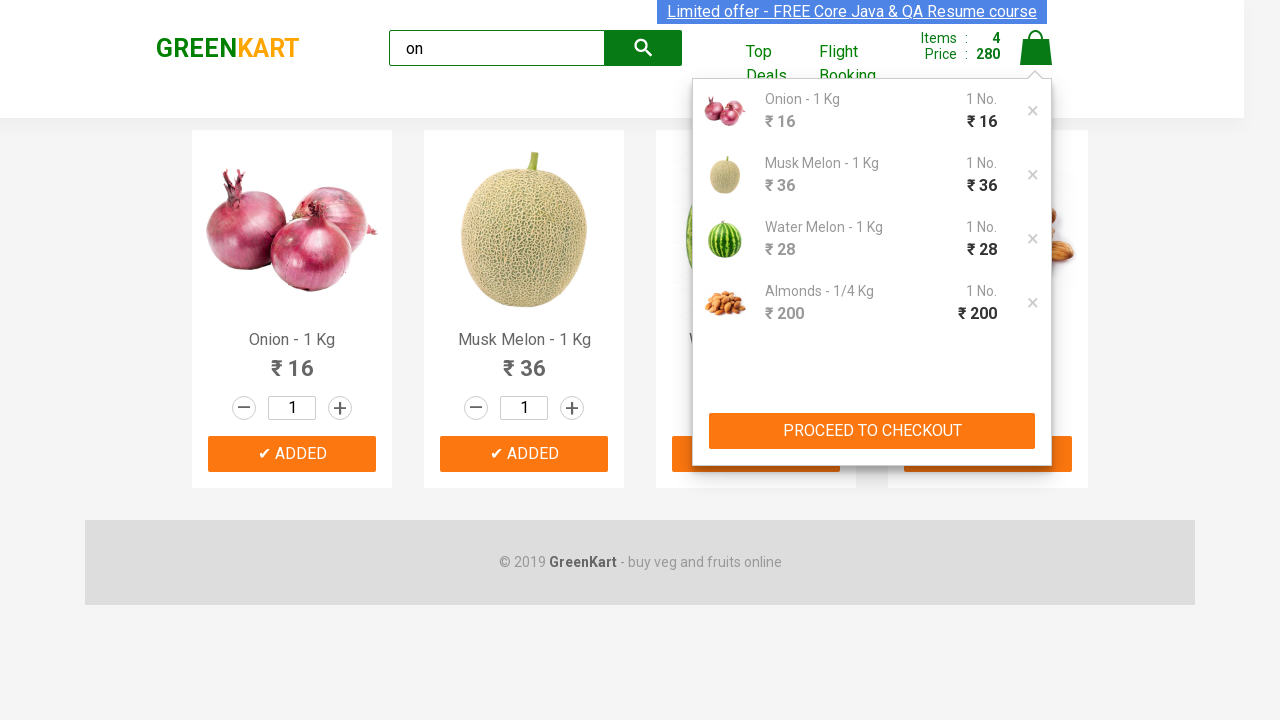

Clicked 'Proceed to Checkout' button at (872, 431) on xpath=//button[text()='PROCEED TO CHECKOUT']
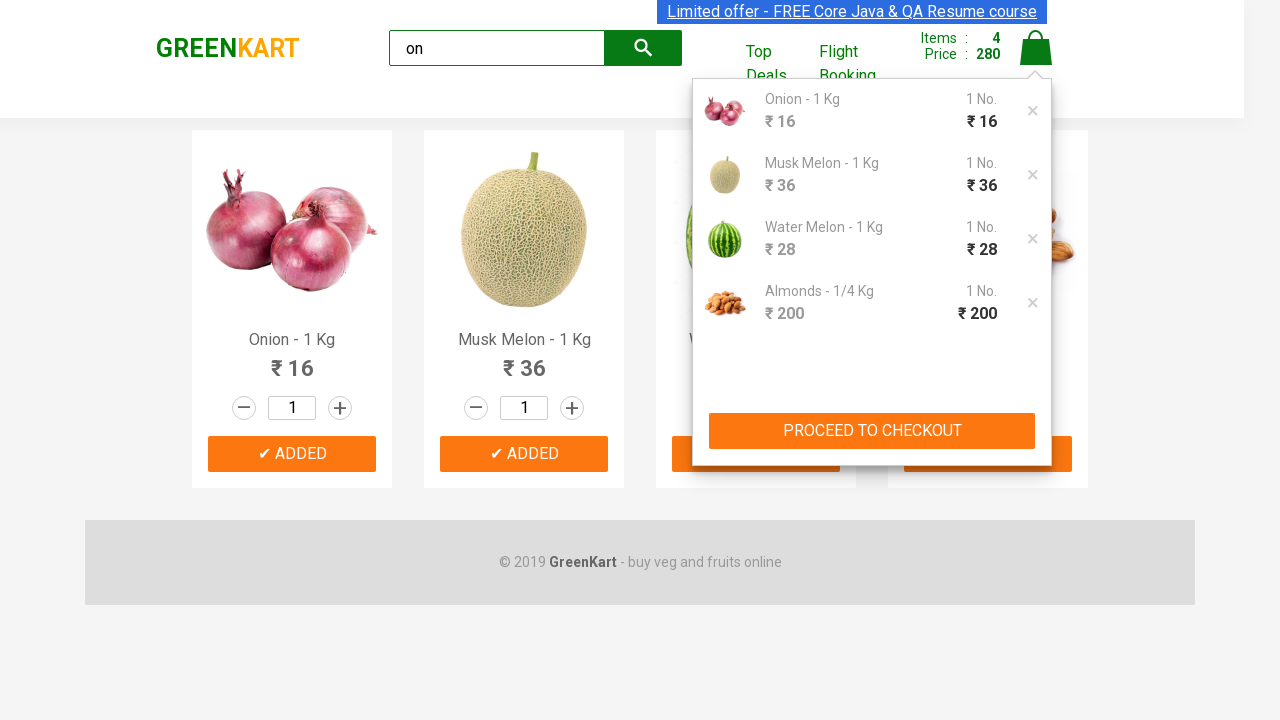

Checkout page loaded with promo code input field
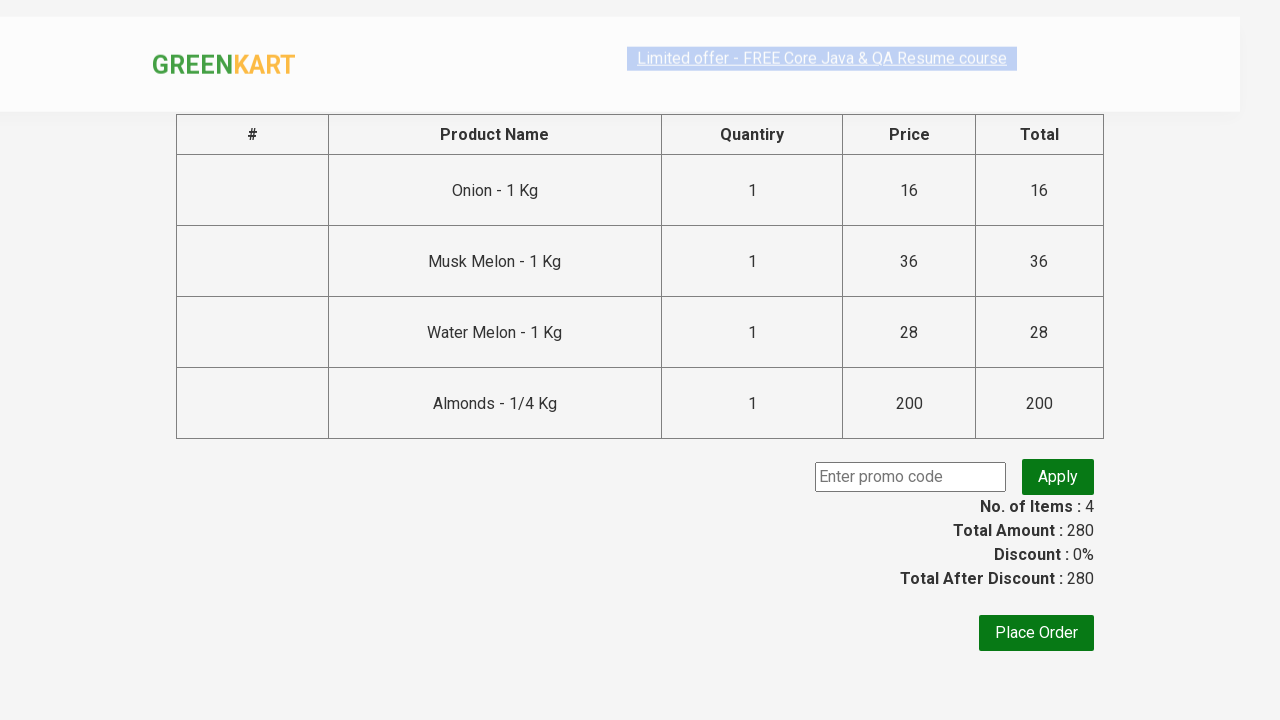

Entered promo code 'rahulshettyacademy' in promo field on input.promoCode
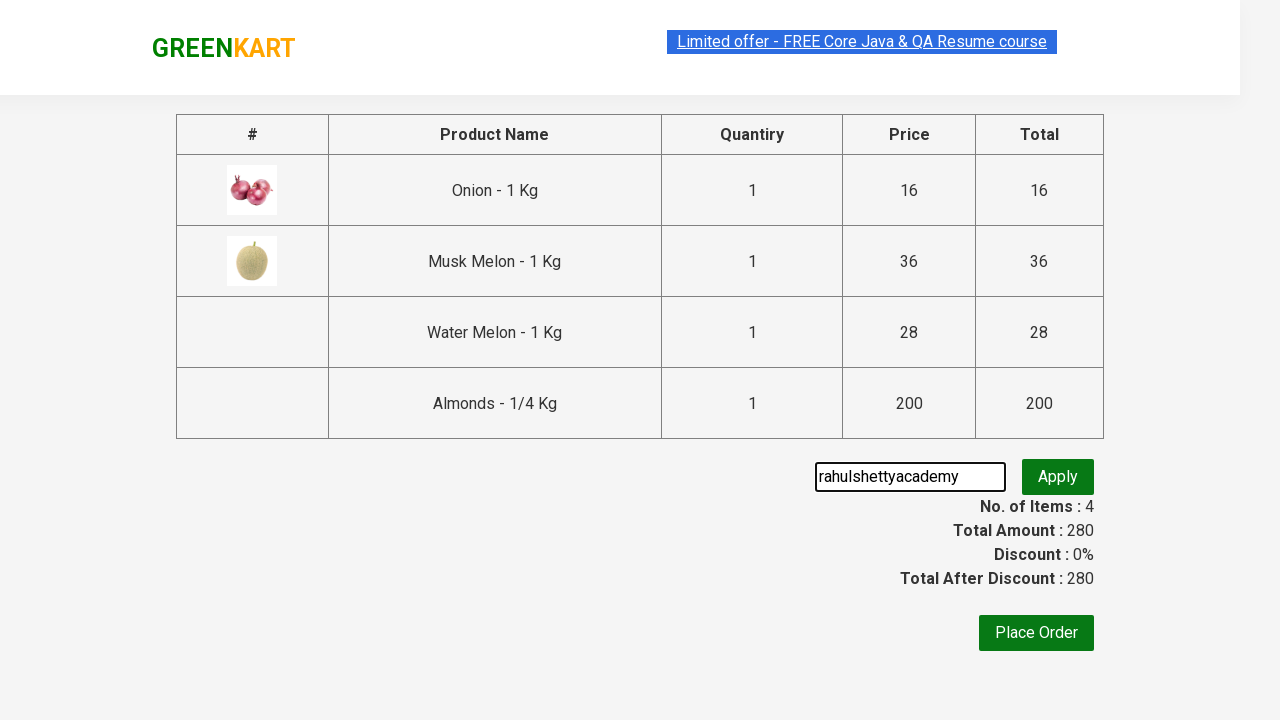

Clicked 'Apply' button to apply promo code at (1058, 477) on .promoBtn
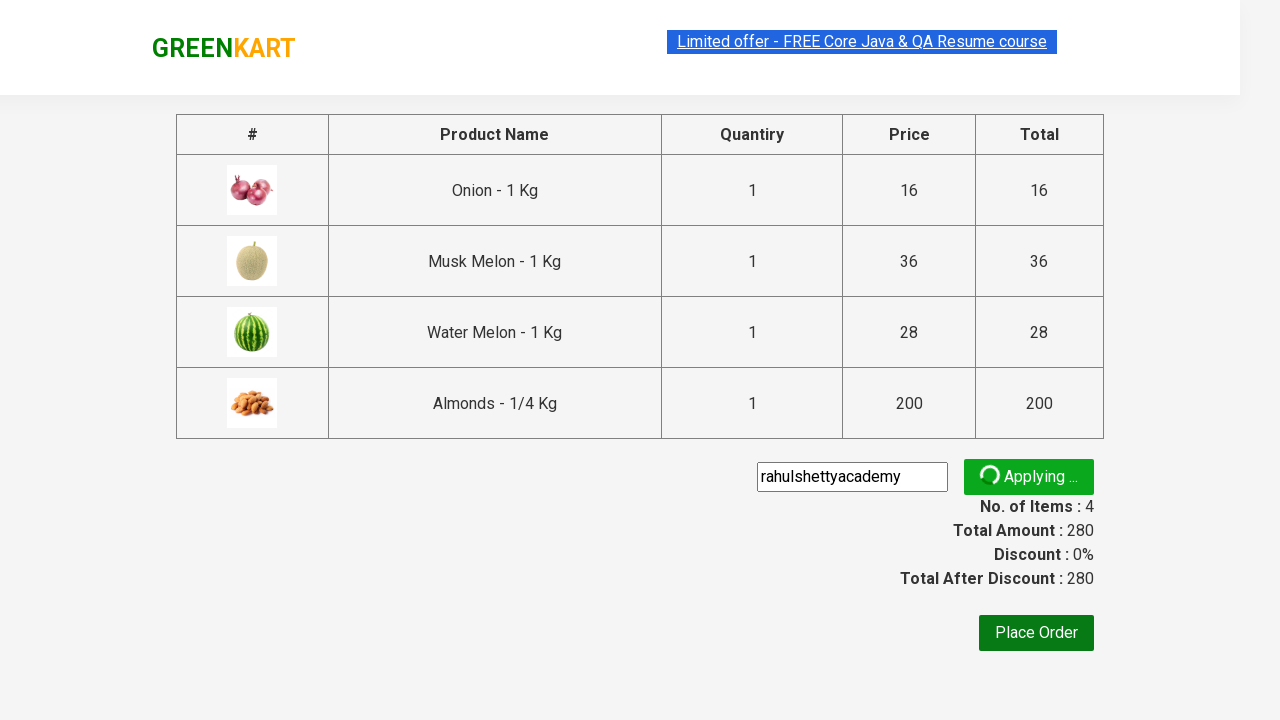

Promo code discount applied successfully
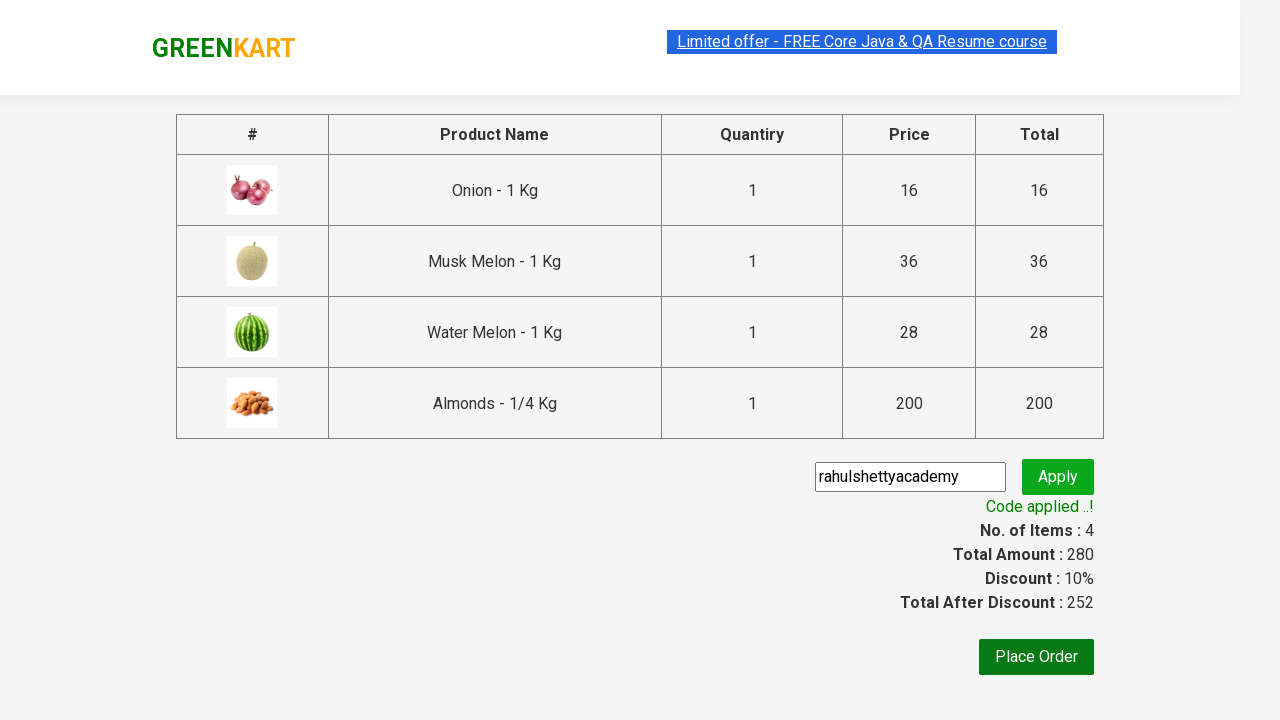

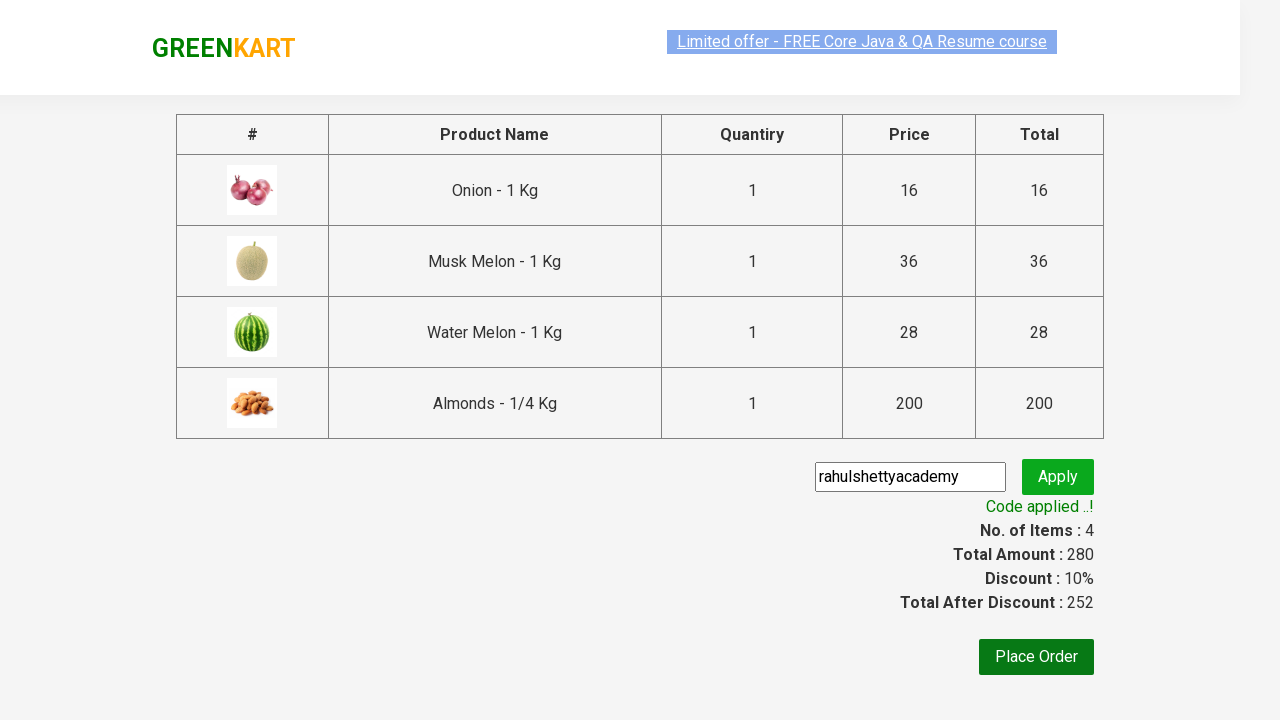